Tests file upload functionality on demoqa.com by navigating to the Upload and Download section and uploading a sample file

Starting URL: https://demoqa.com/

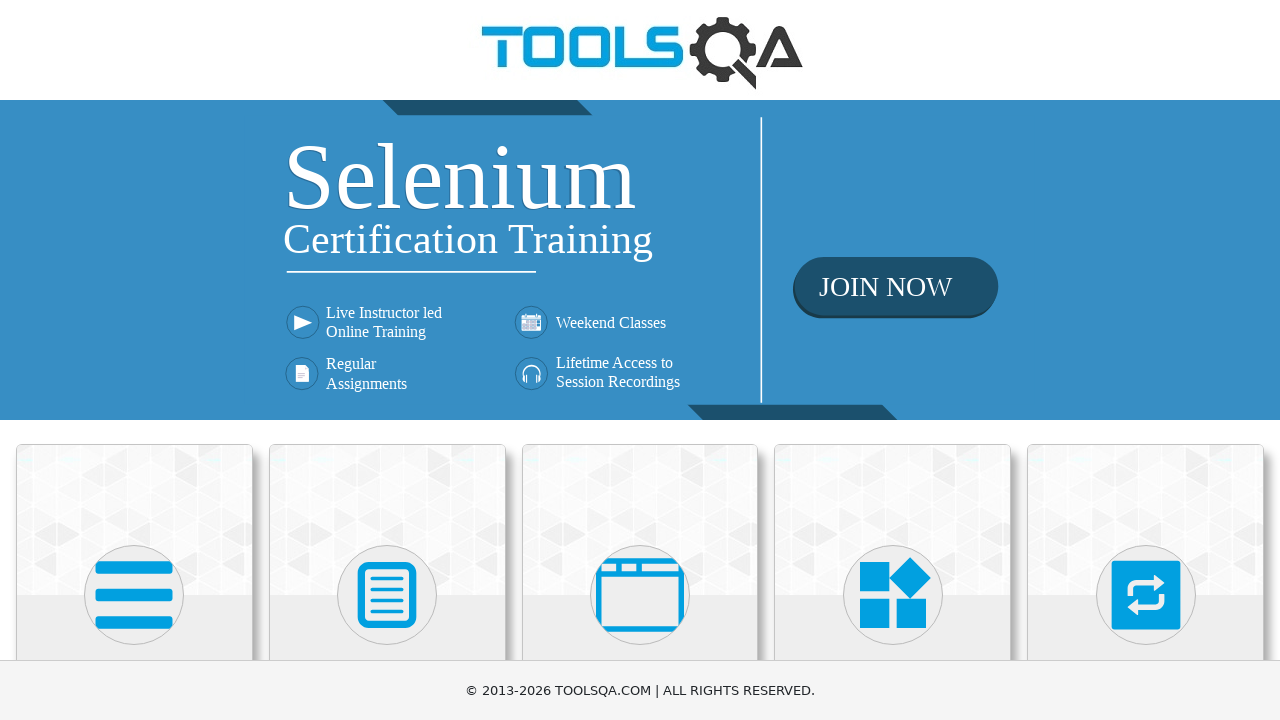

Clicked on Elements card on landing page at (134, 520) on .category-cards .card:has-text('Elements')
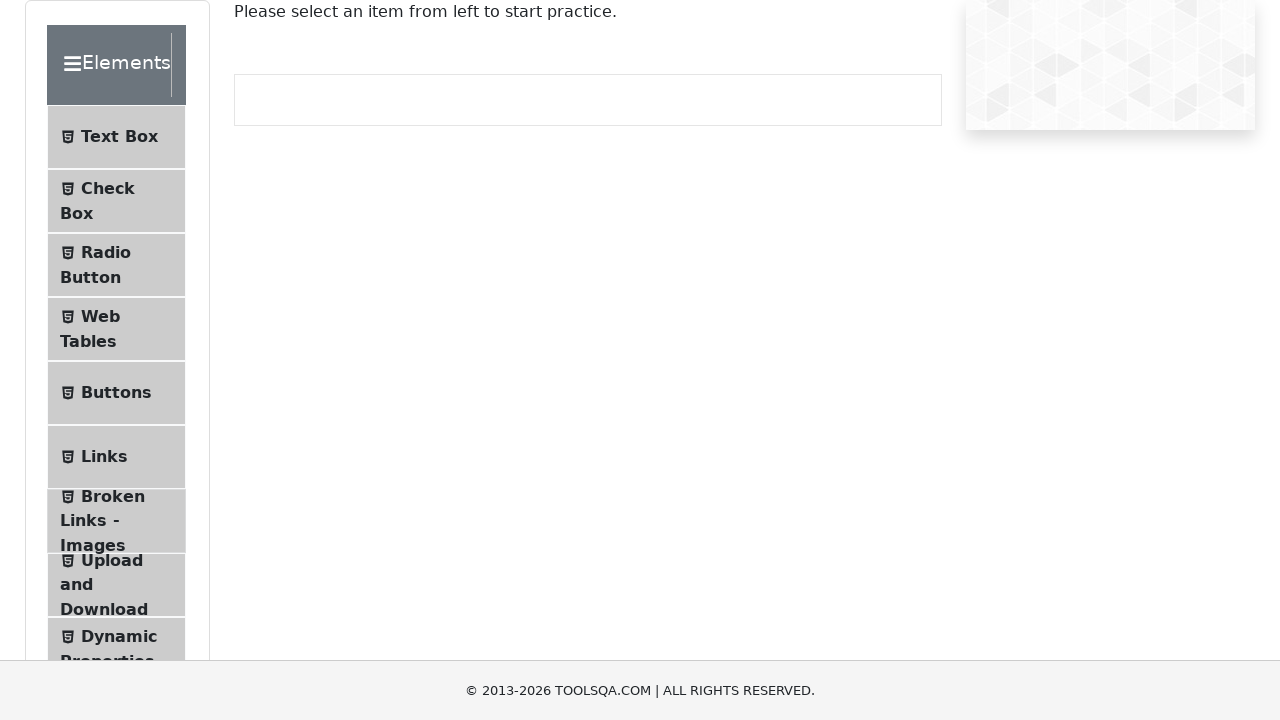

Clicked on Upload and Download menu item at (112, 560) on text=Upload and Download
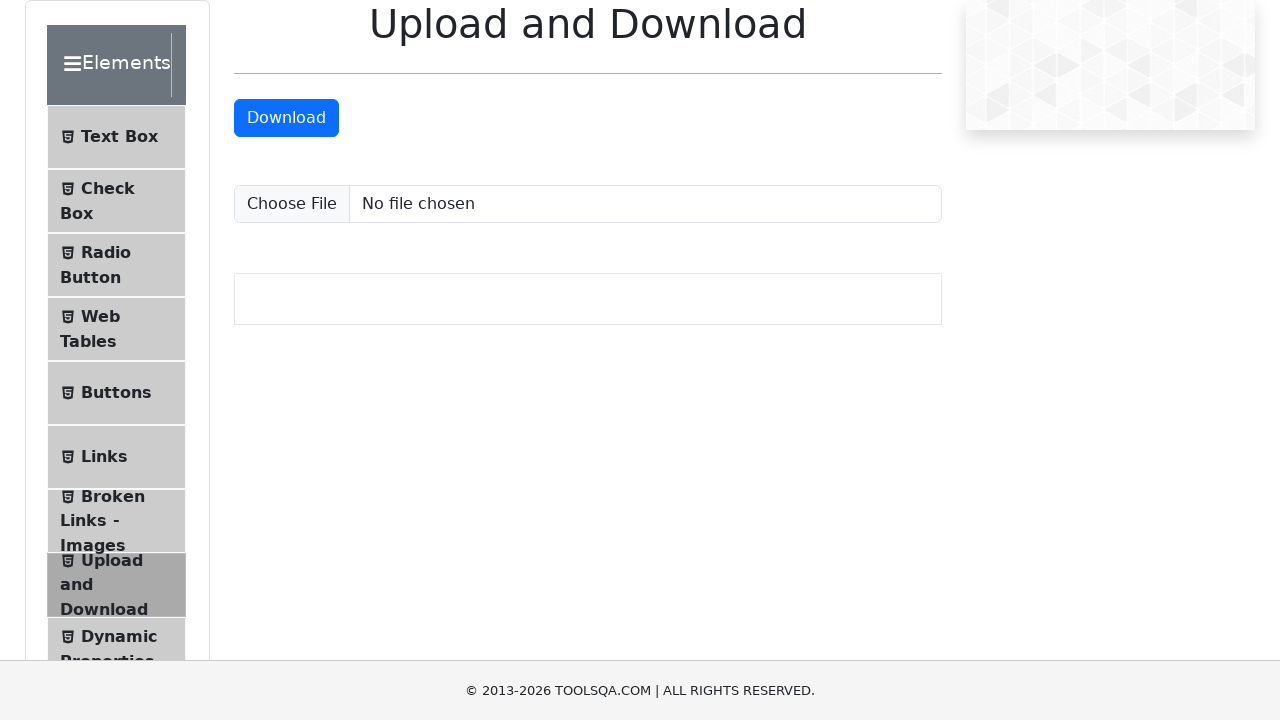

Created temporary test file for upload
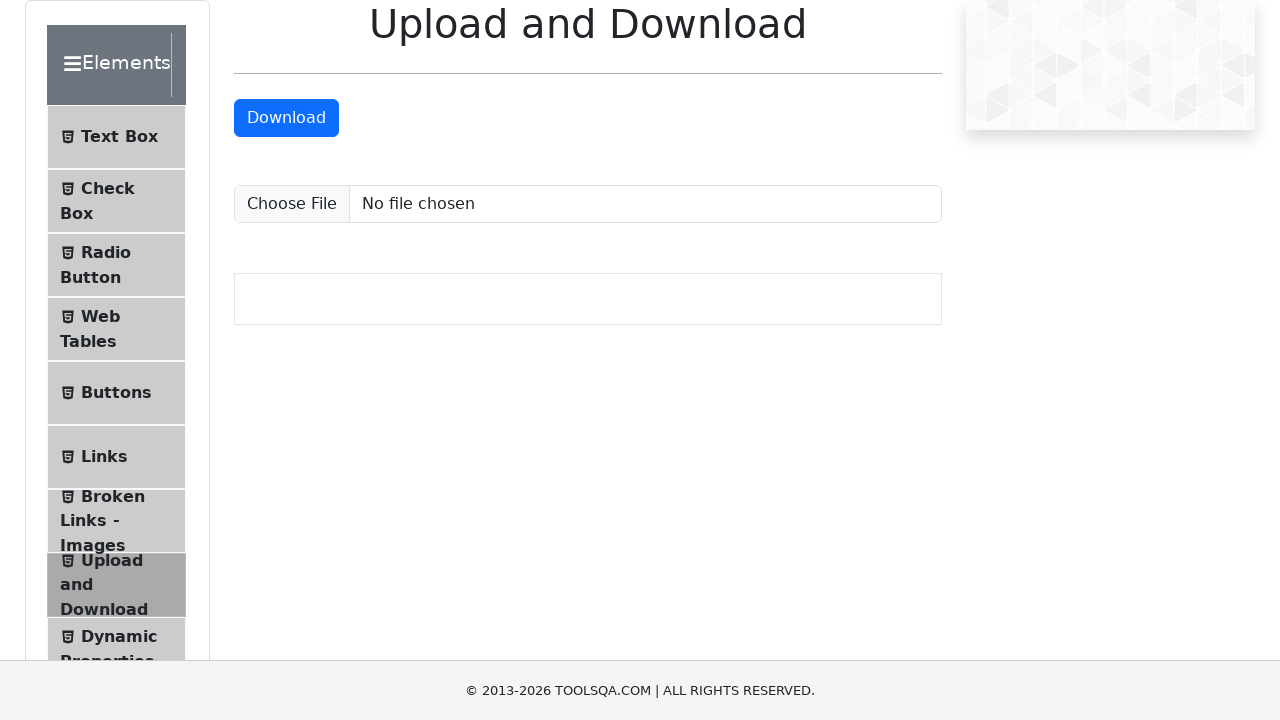

Uploaded temporary test file
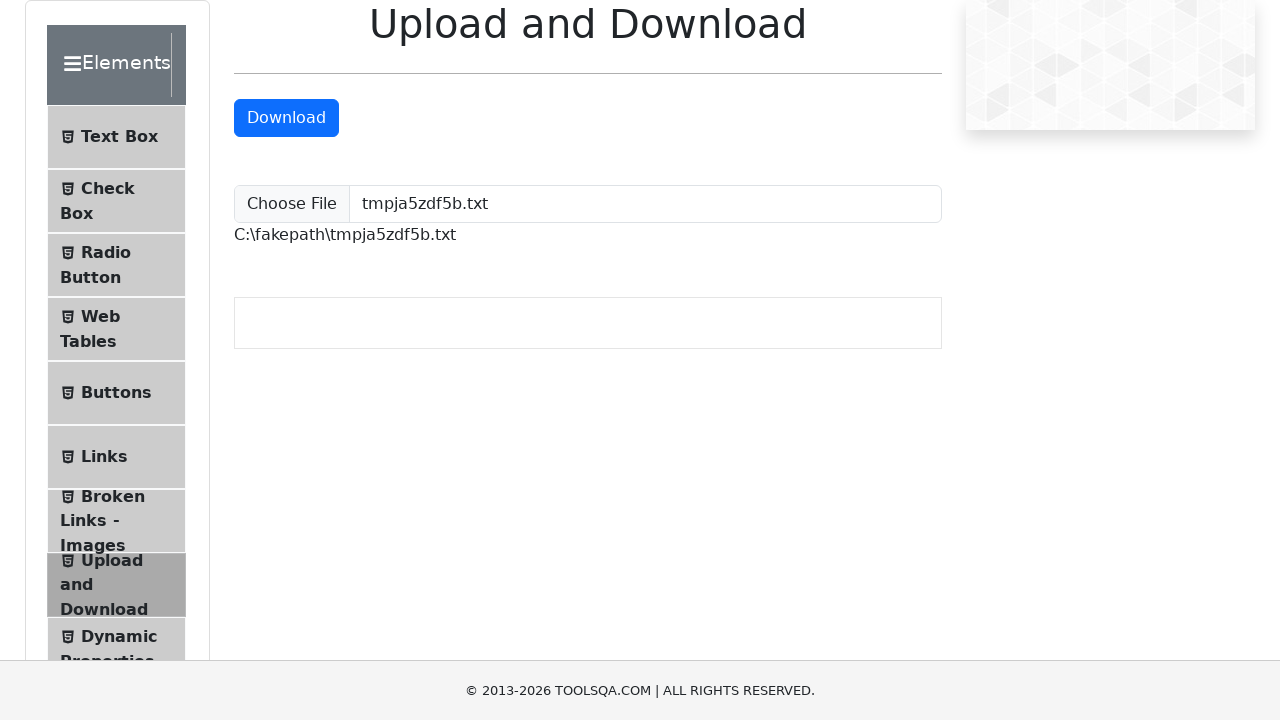

Upload confirmation appeared showing uploaded file path
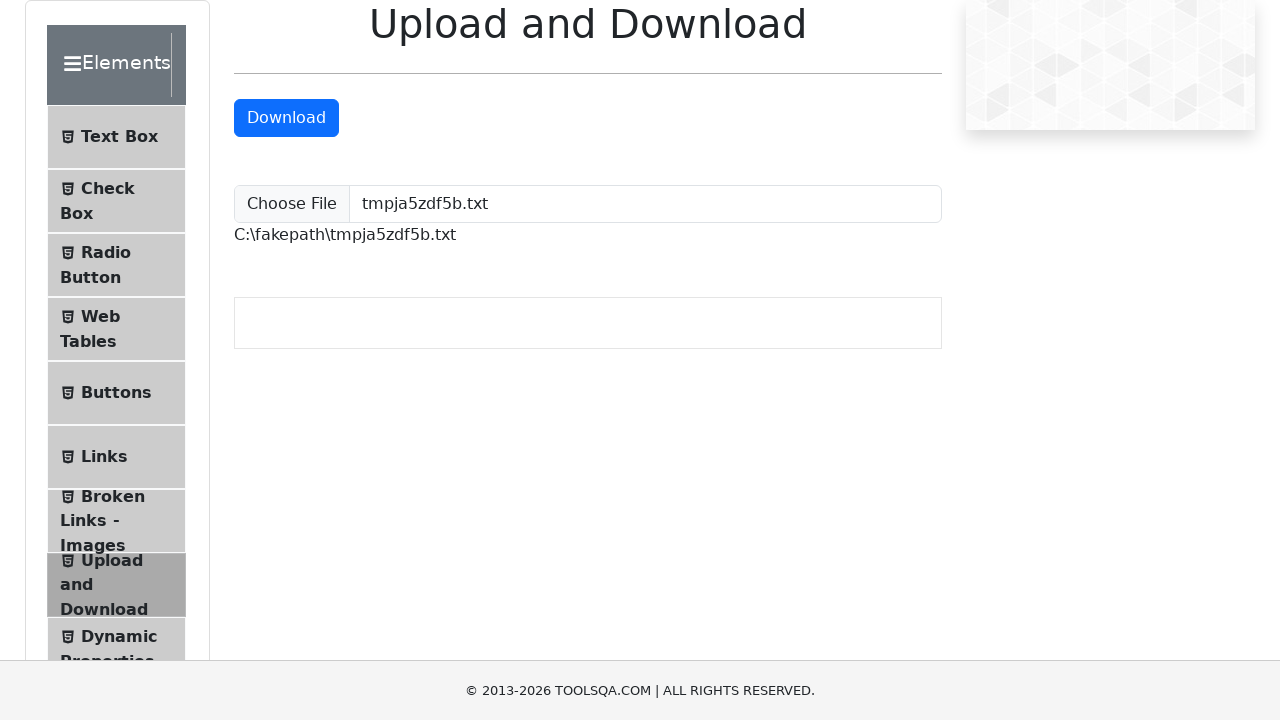

Cleaned up temporary test file
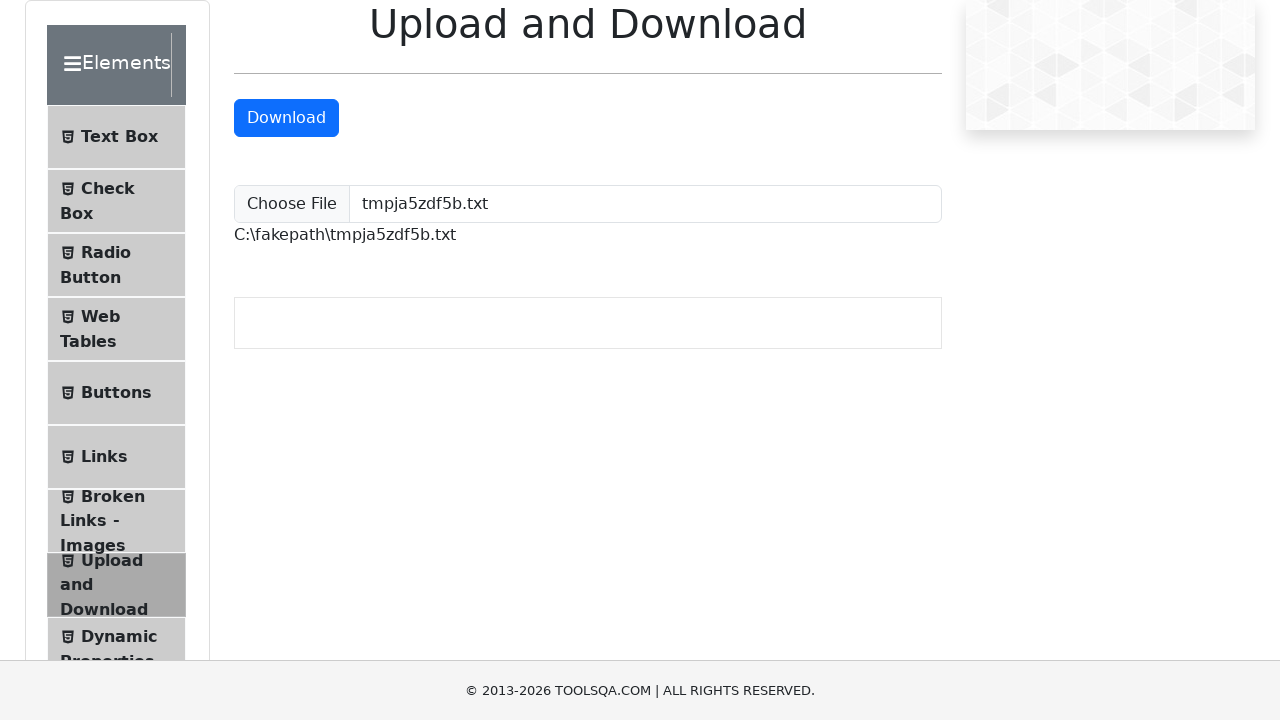

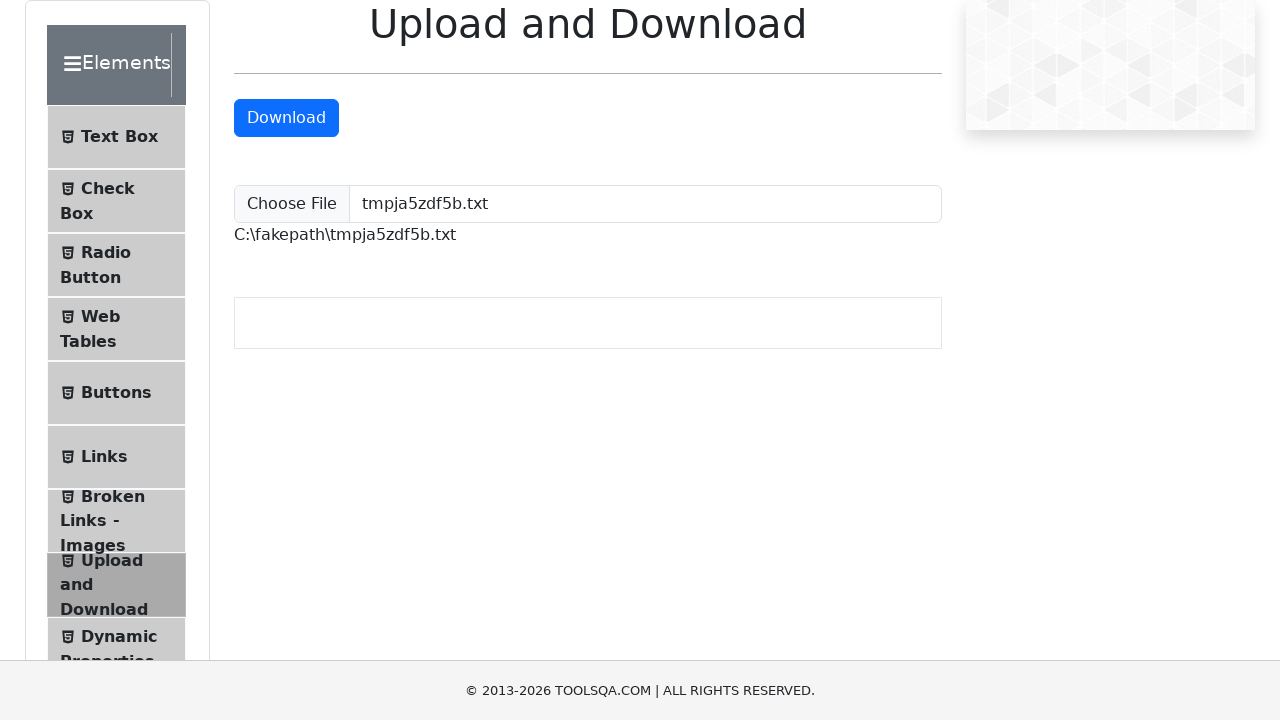